Tests various Selenium locator strategies on a practice website by filling login forms, triggering a forgot password flow, entering reset information, and completing a successful login with the correct credentials.

Starting URL: https://rahulshettyacademy.com/locatorspractice/

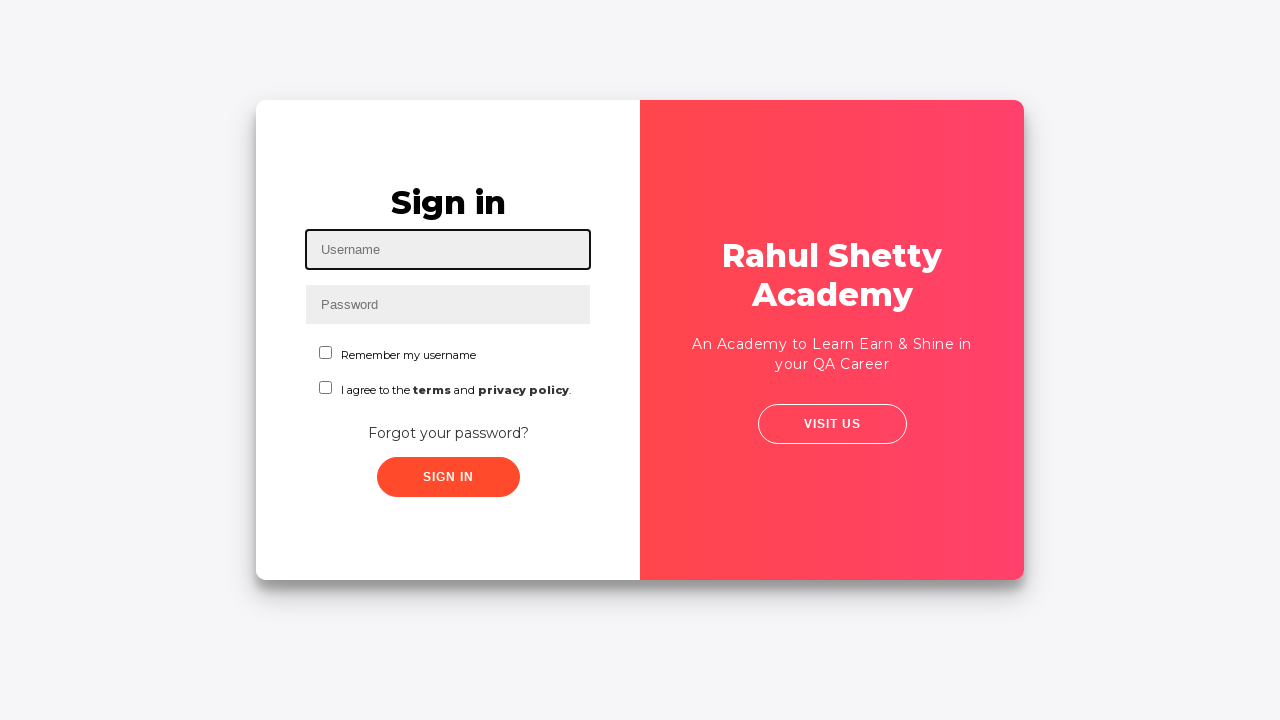

Filled username field with 'rahul' on #inputUsername
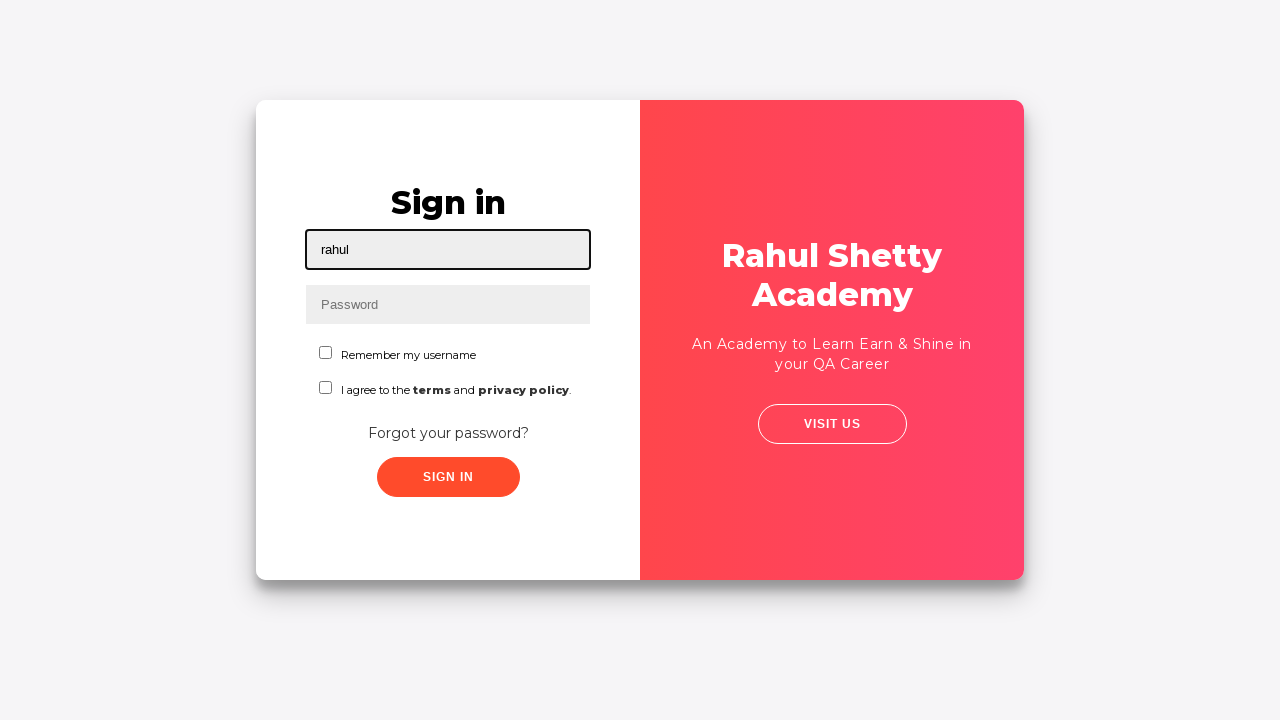

Filled password field with 'hello123' on input[name='inputPassword']
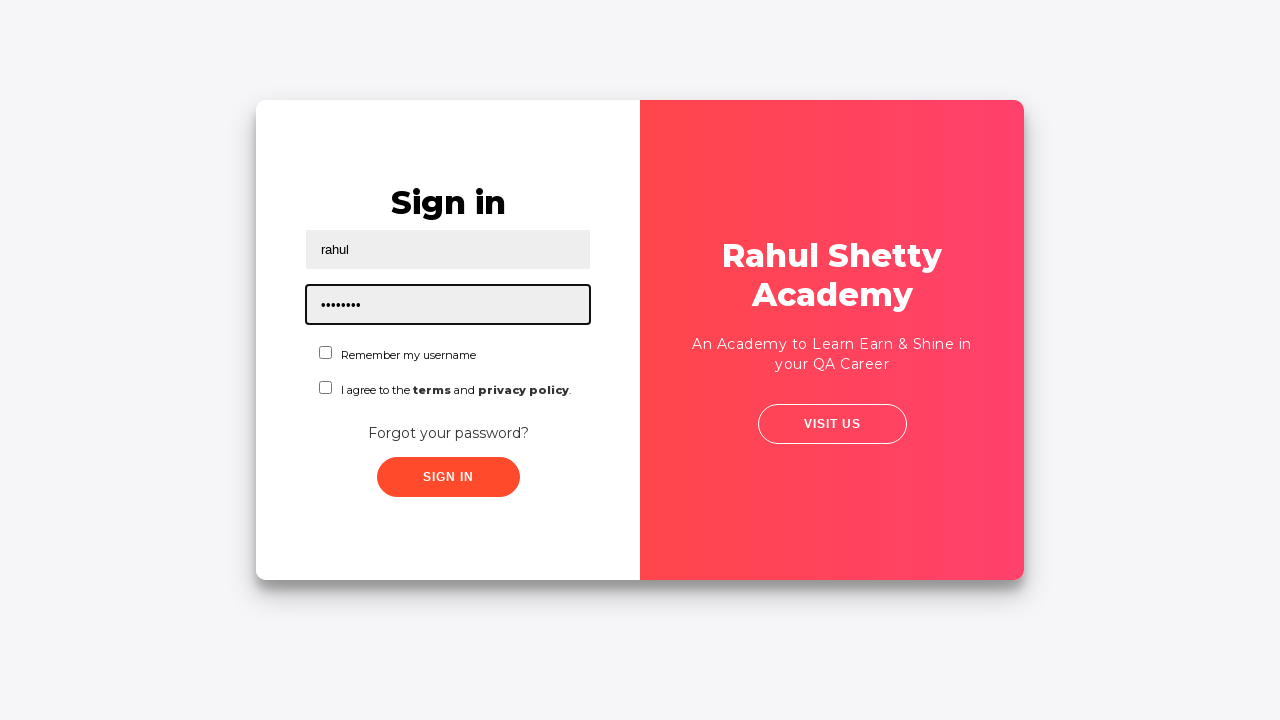

Clicked sign in button at (448, 477) on .signInBtn
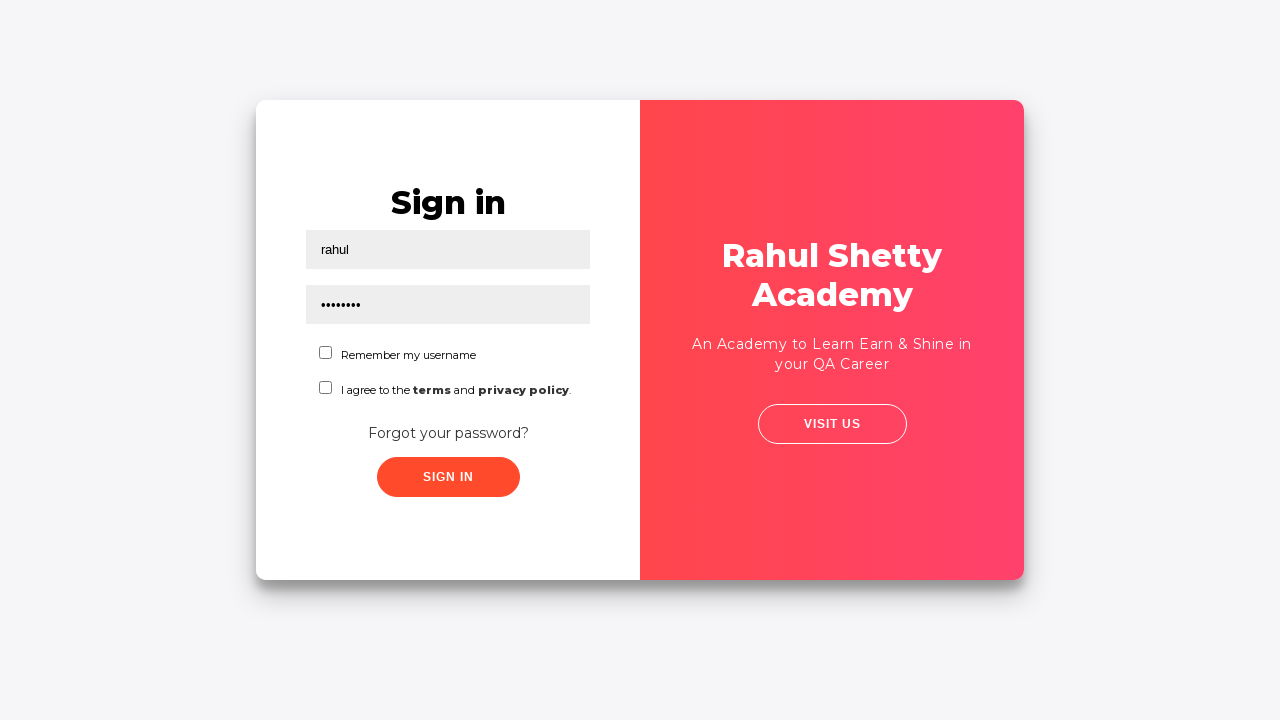

Error message appeared after invalid login attempt
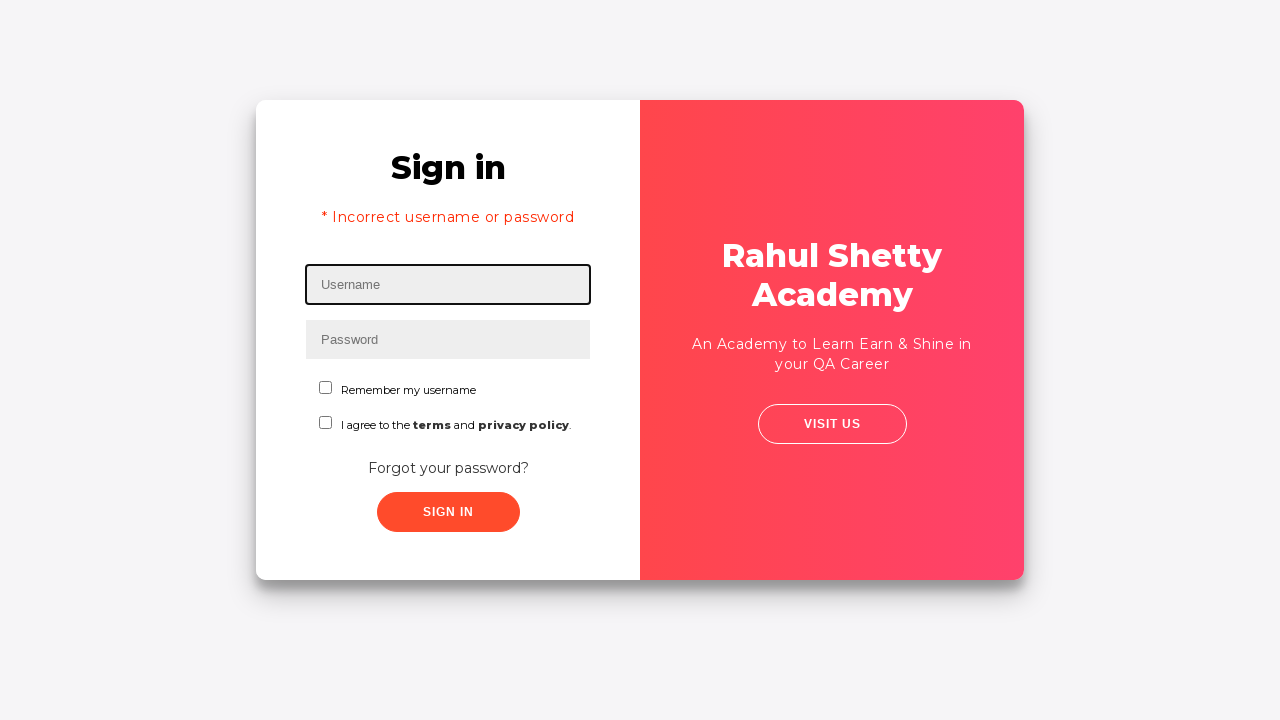

Clicked 'Forgot your password?' link at (448, 468) on text=Forgot your password?
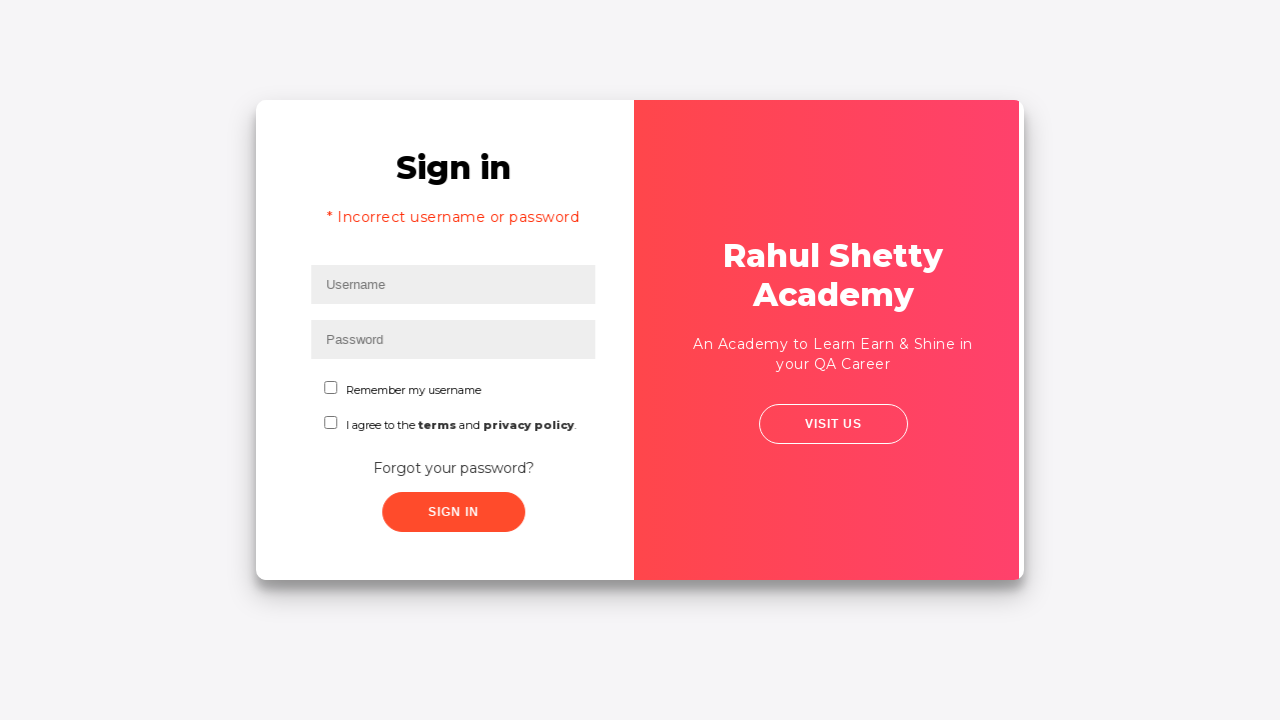

Waited for forgot password form to load
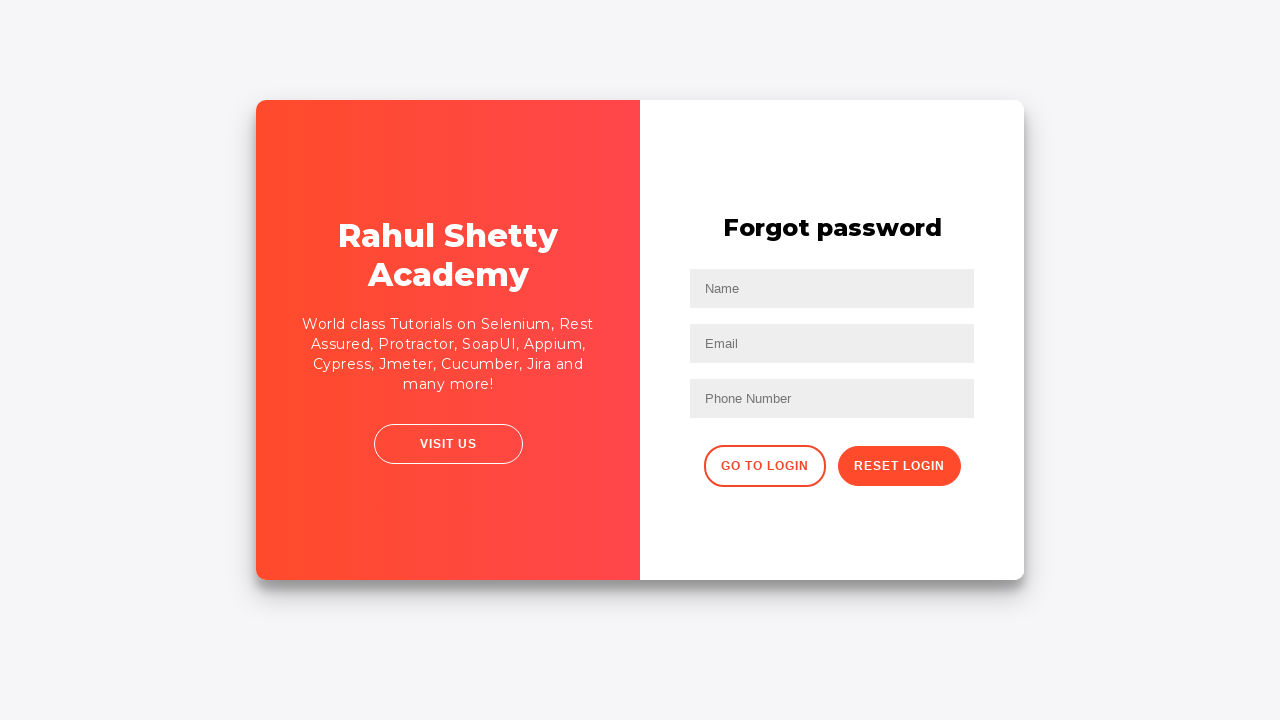

Filled name field with 'John' on input[placeholder='Name']
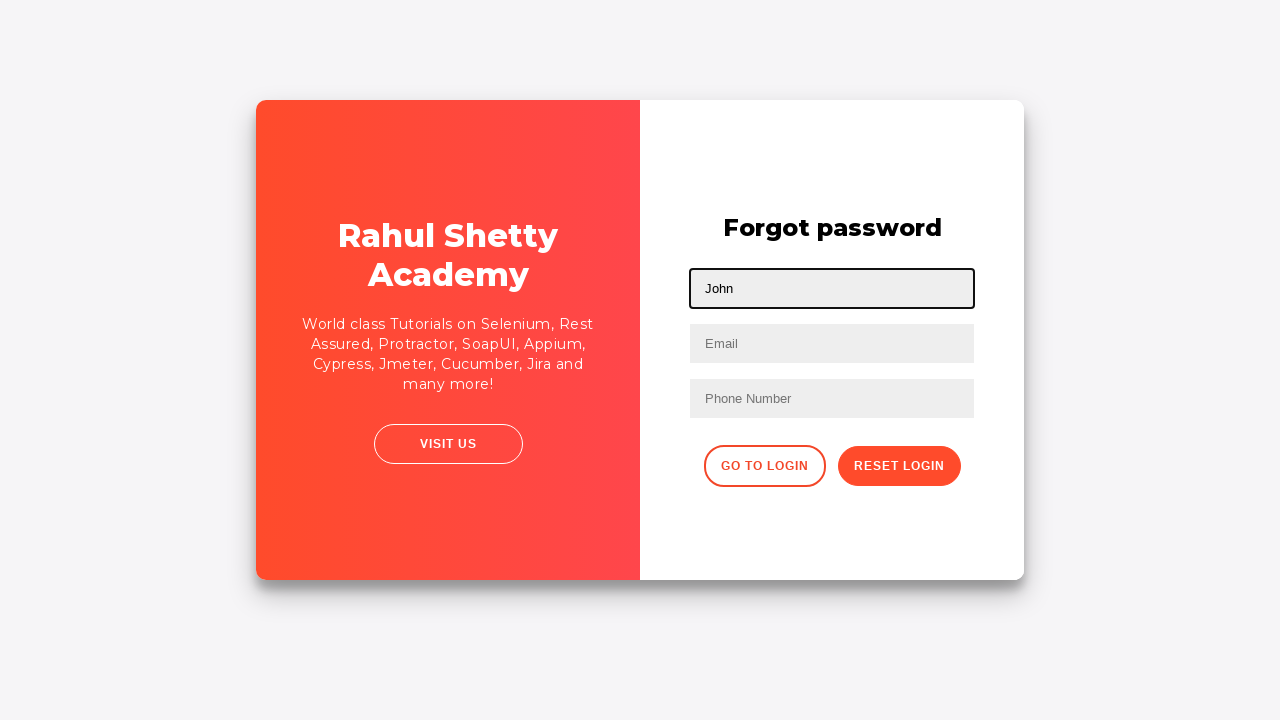

Filled email field with 'john@rsa.com' on input[placeholder='Email']
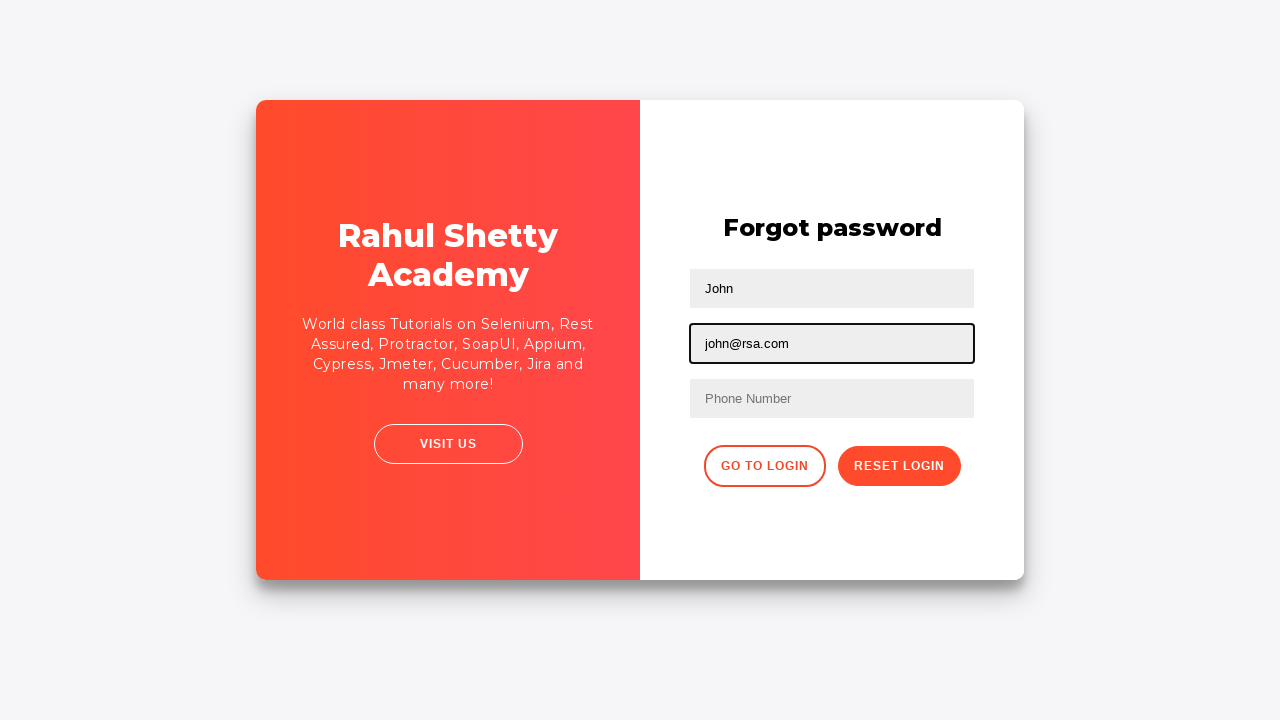

Updated email field to 'john@gmail.com' using different selector on input[type='text']:nth-child(3)
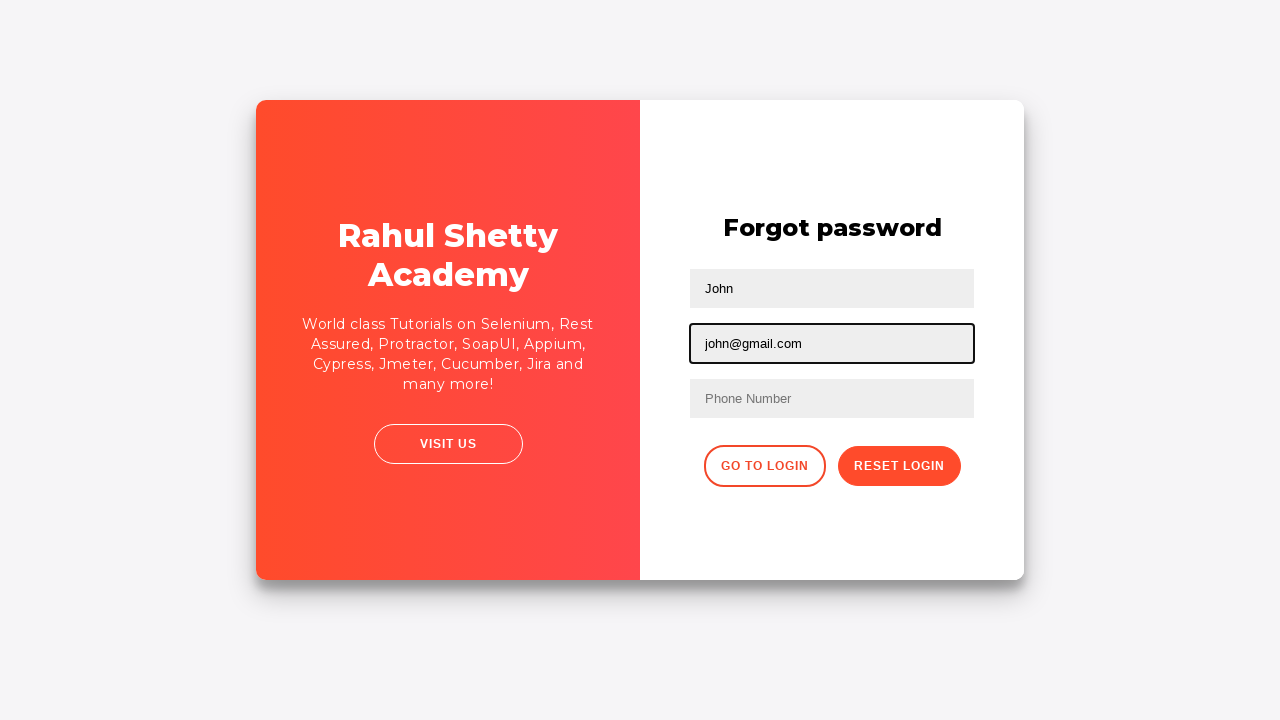

Filled phone number field with '9864353253' on form input:nth-of-type(3)
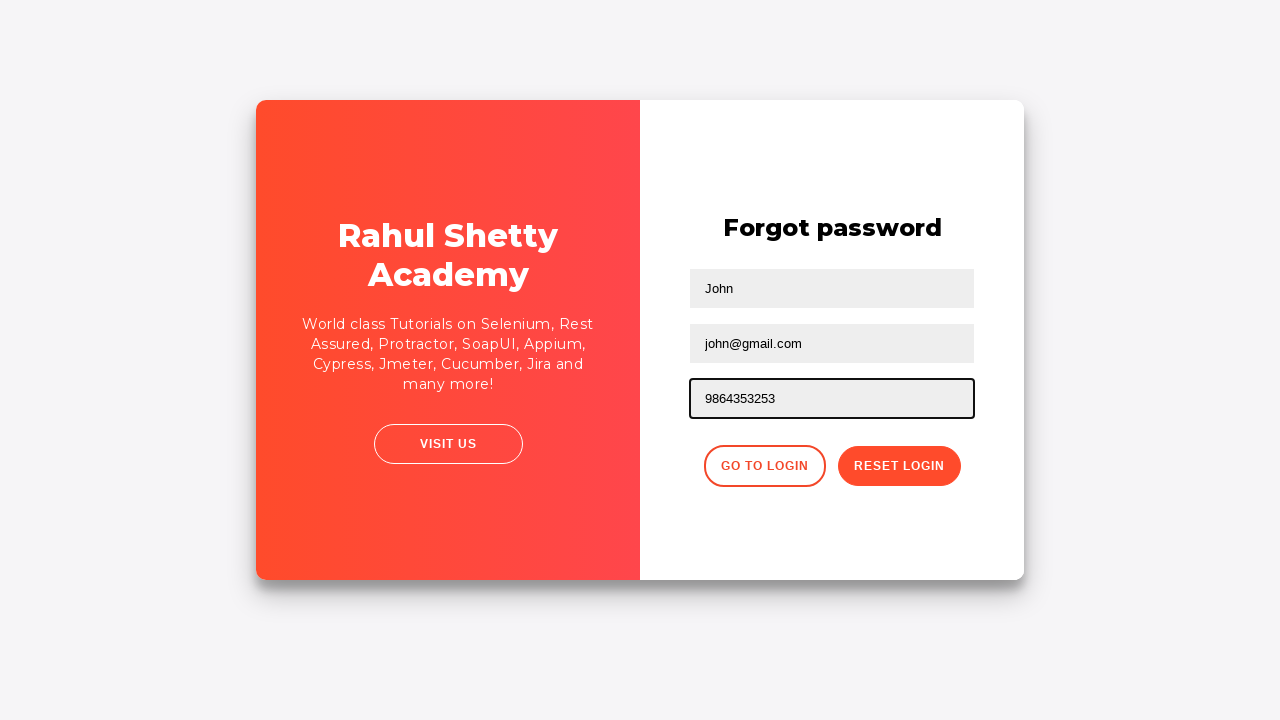

Clicked reset password button at (899, 466) on .reset-pwd-btn
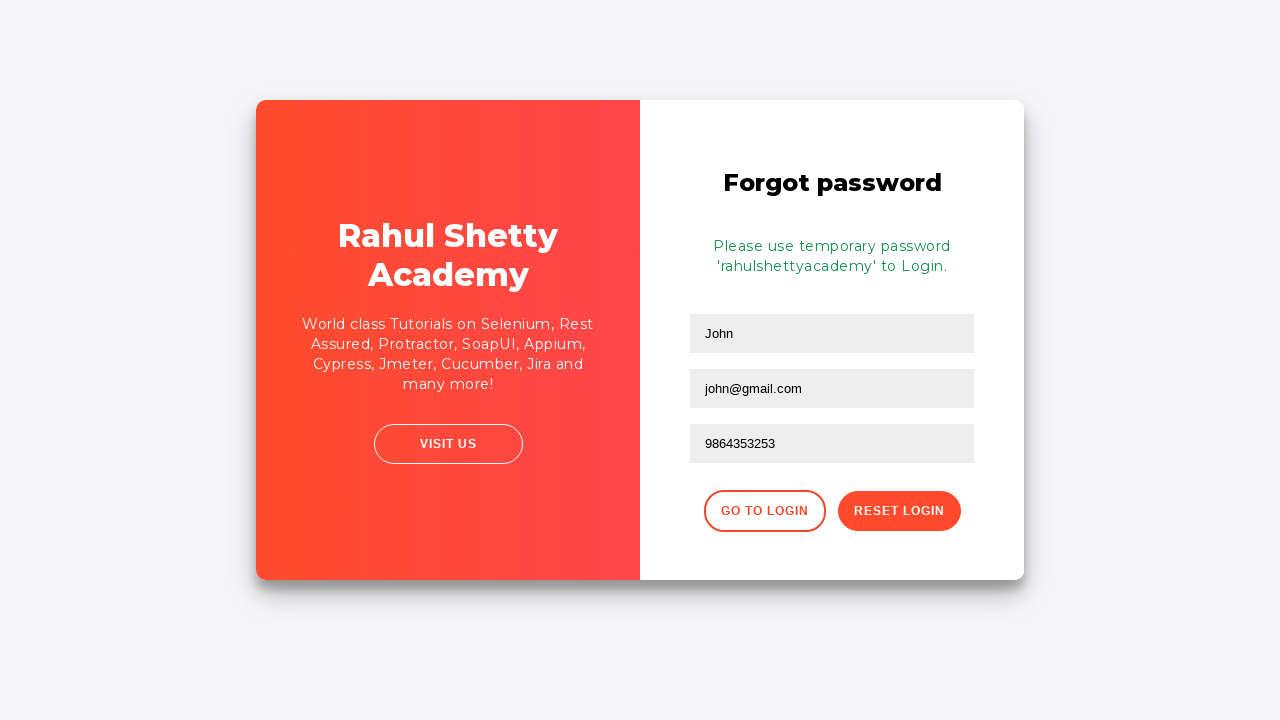

Password reset confirmation message appeared
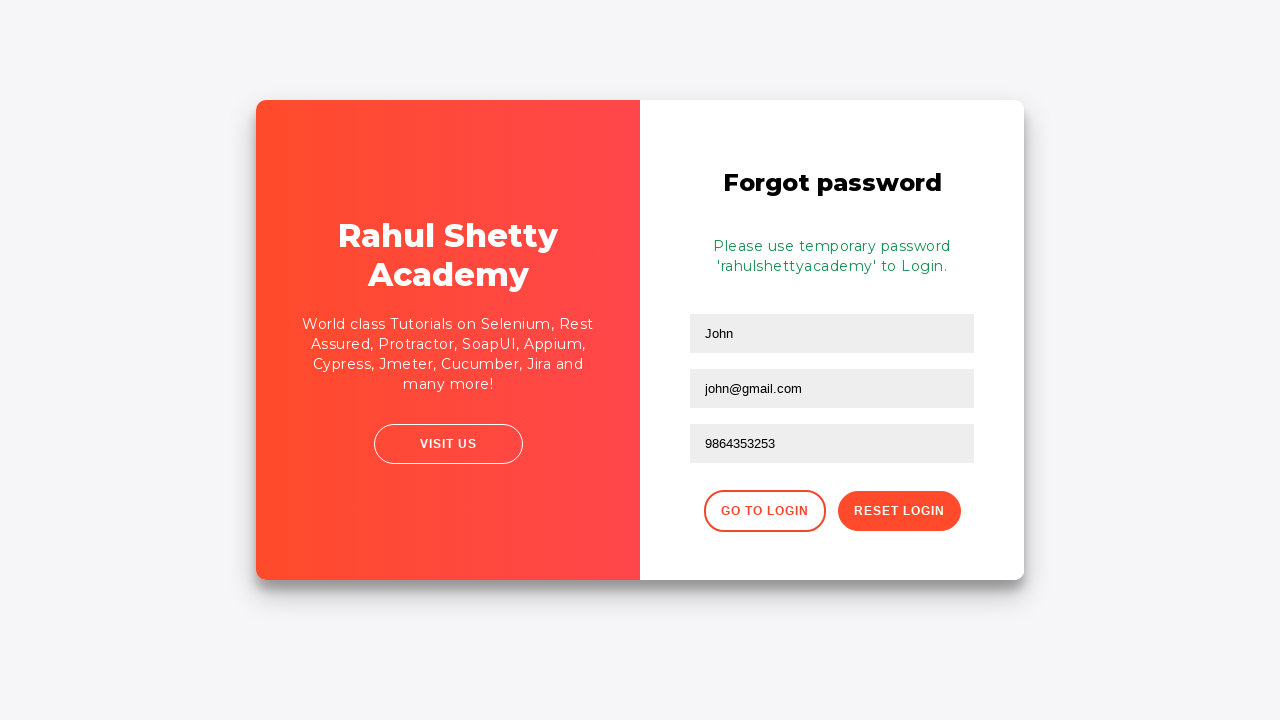

Clicked 'Go to Login' button at (764, 511) on div.forgot-pwd-btn-conainer button:first-child
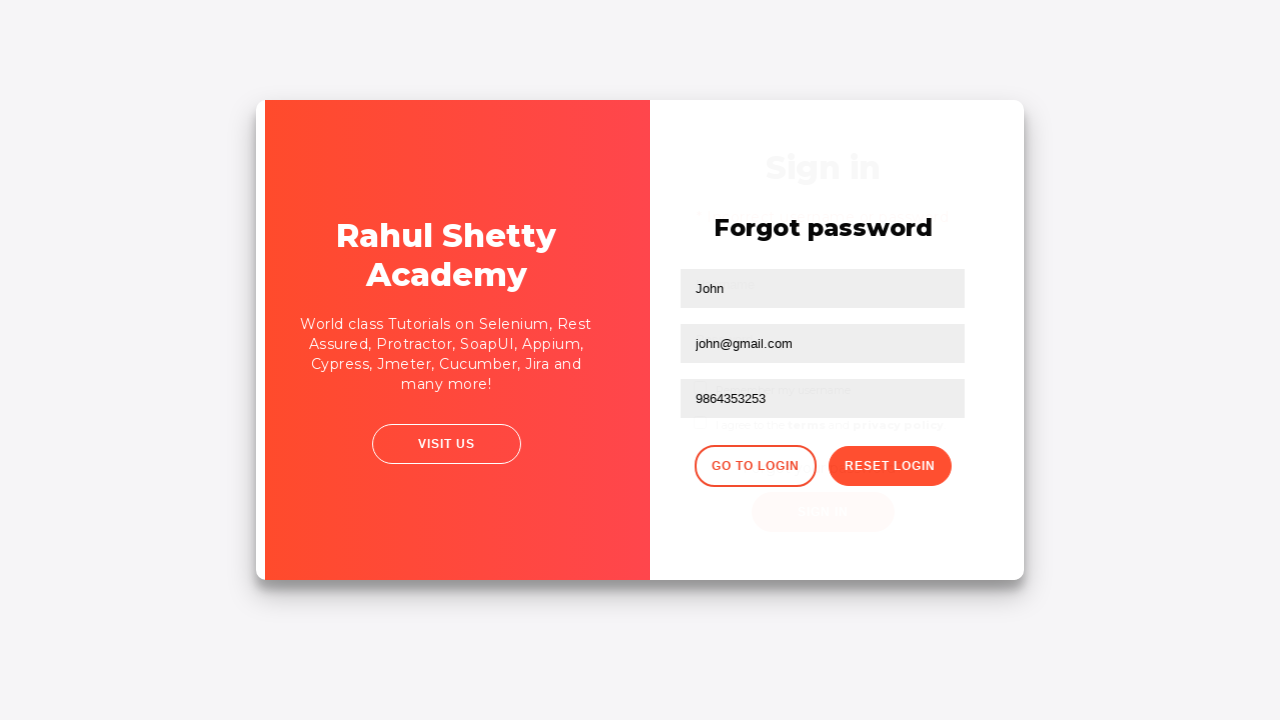

Waited for login form to load
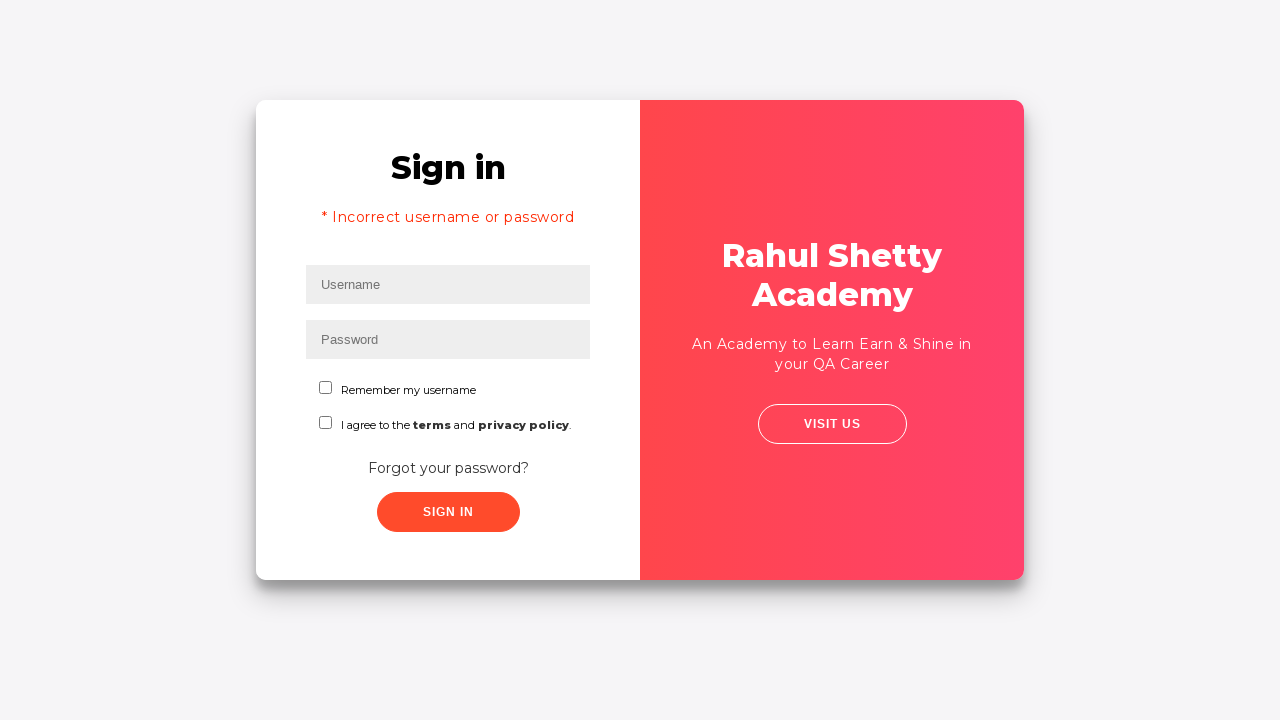

Filled username field with 'rahul' for final login on #inputUsername
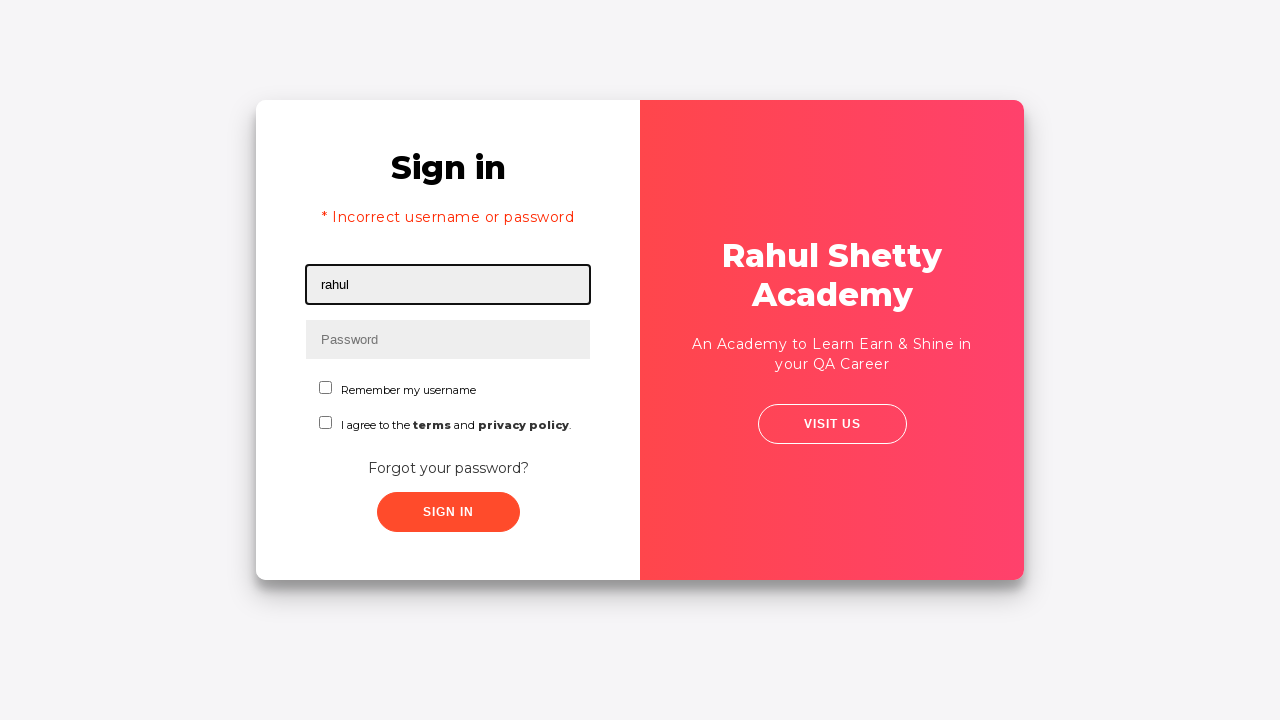

Filled password field with correct credentials 'rahulshettyacademy' on input[type*='pass']
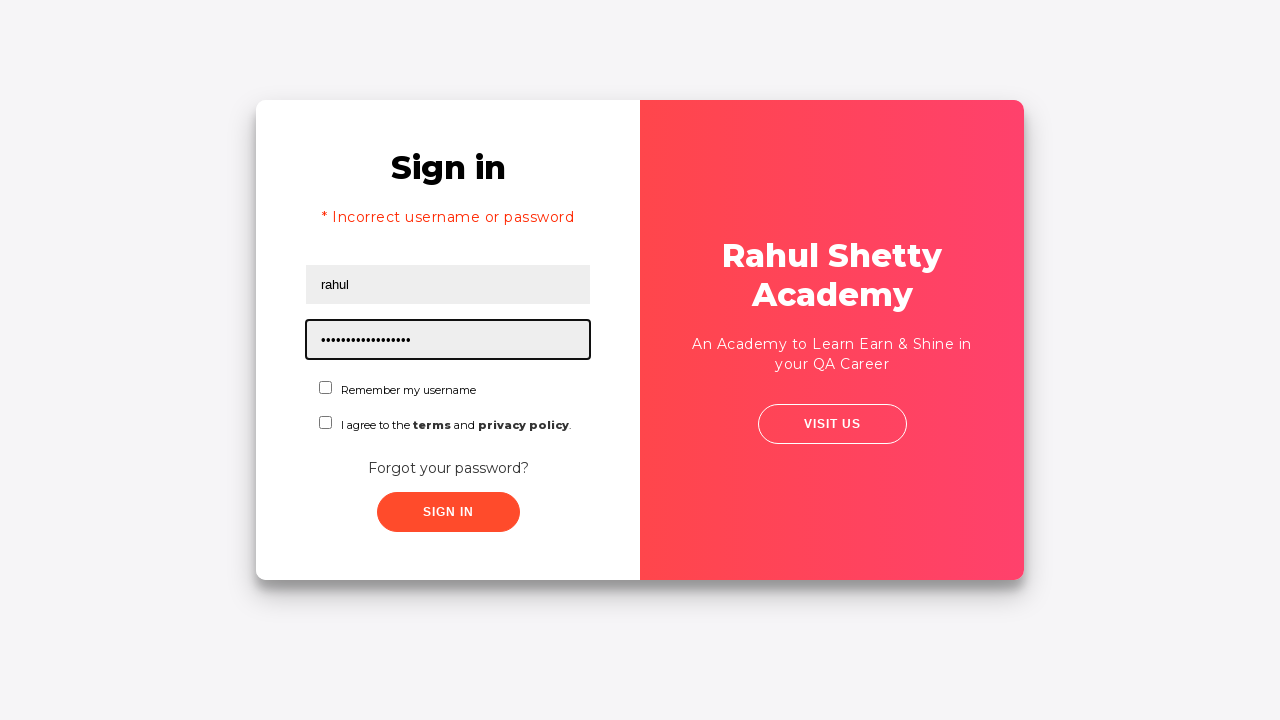

Checked the confirmation checkbox at (326, 388) on #chkboxOne
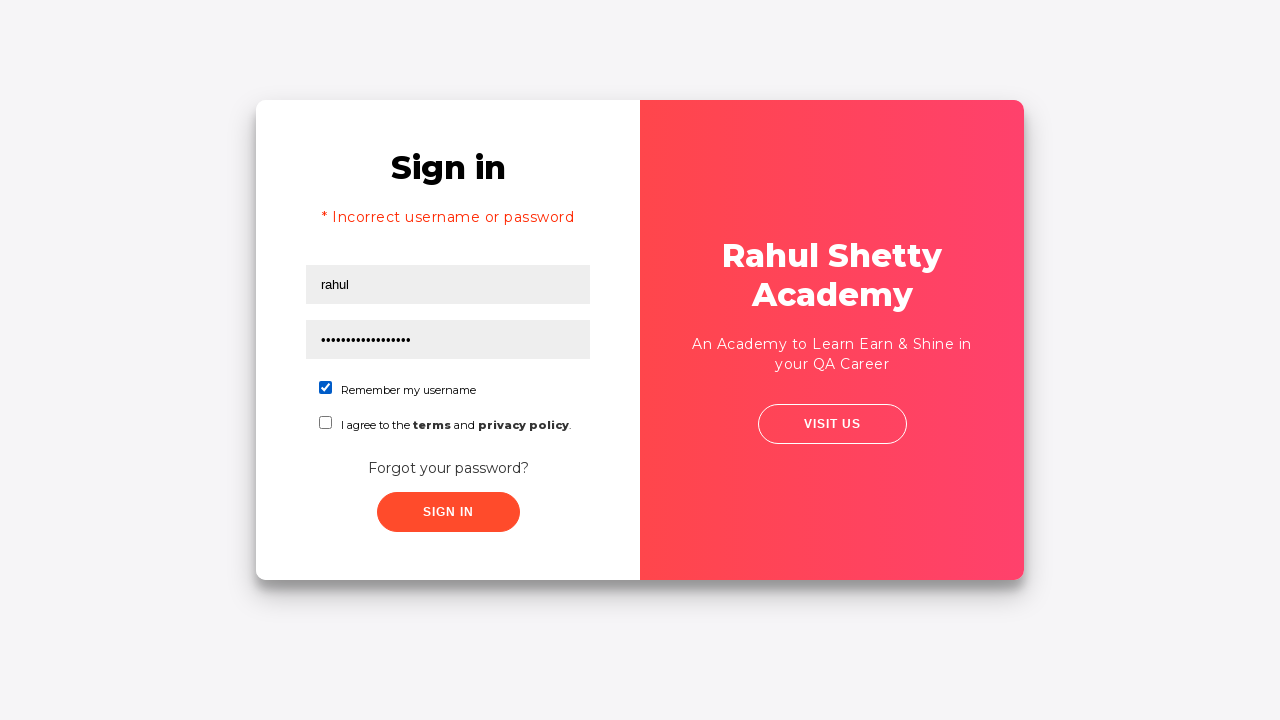

Clicked submit button to complete login at (448, 512) on button.submit
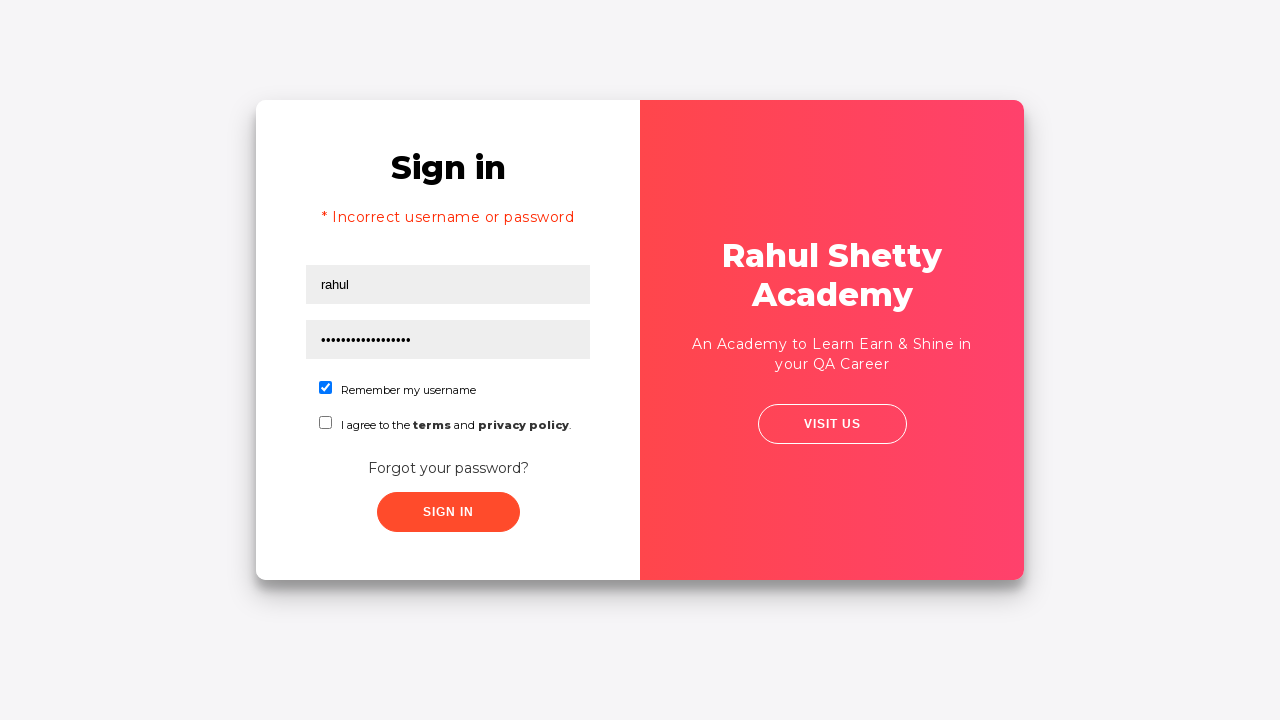

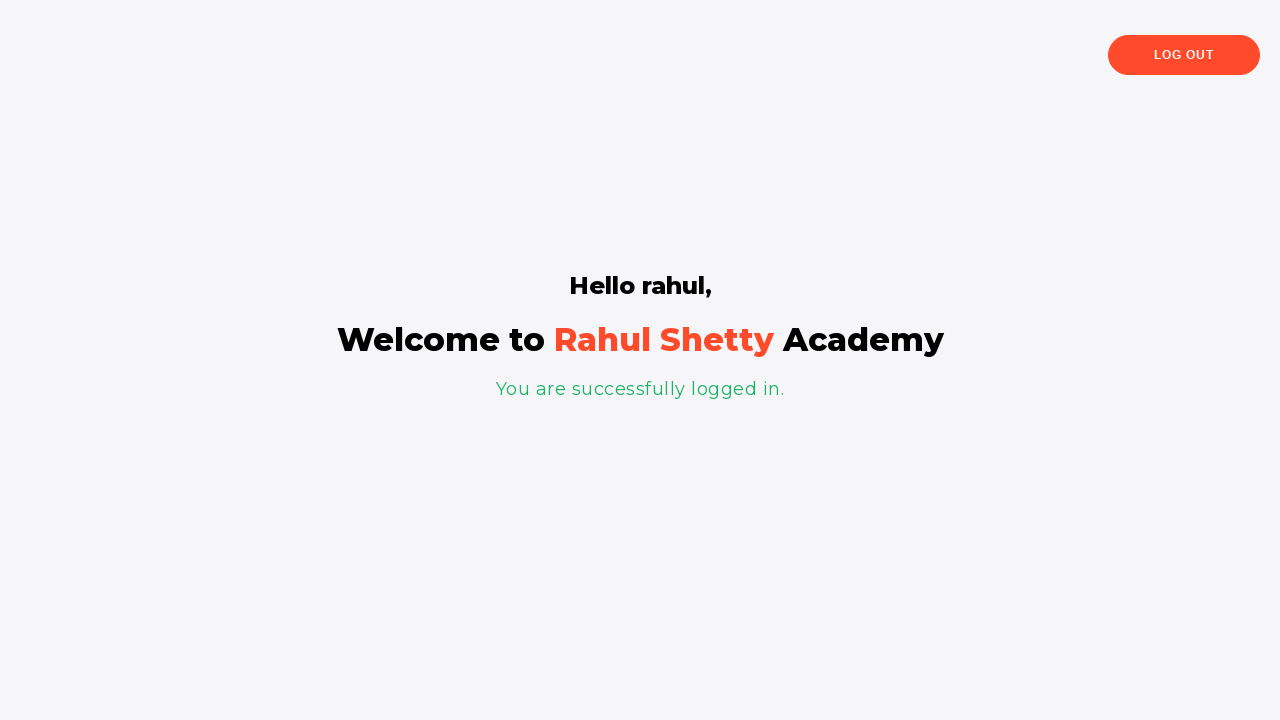